Tests the text box form functionality on DemoQA by filling in full name, email, current address, and permanent address fields, then submitting and verifying the displayed output matches the input values.

Starting URL: https://demoqa.com/text-box

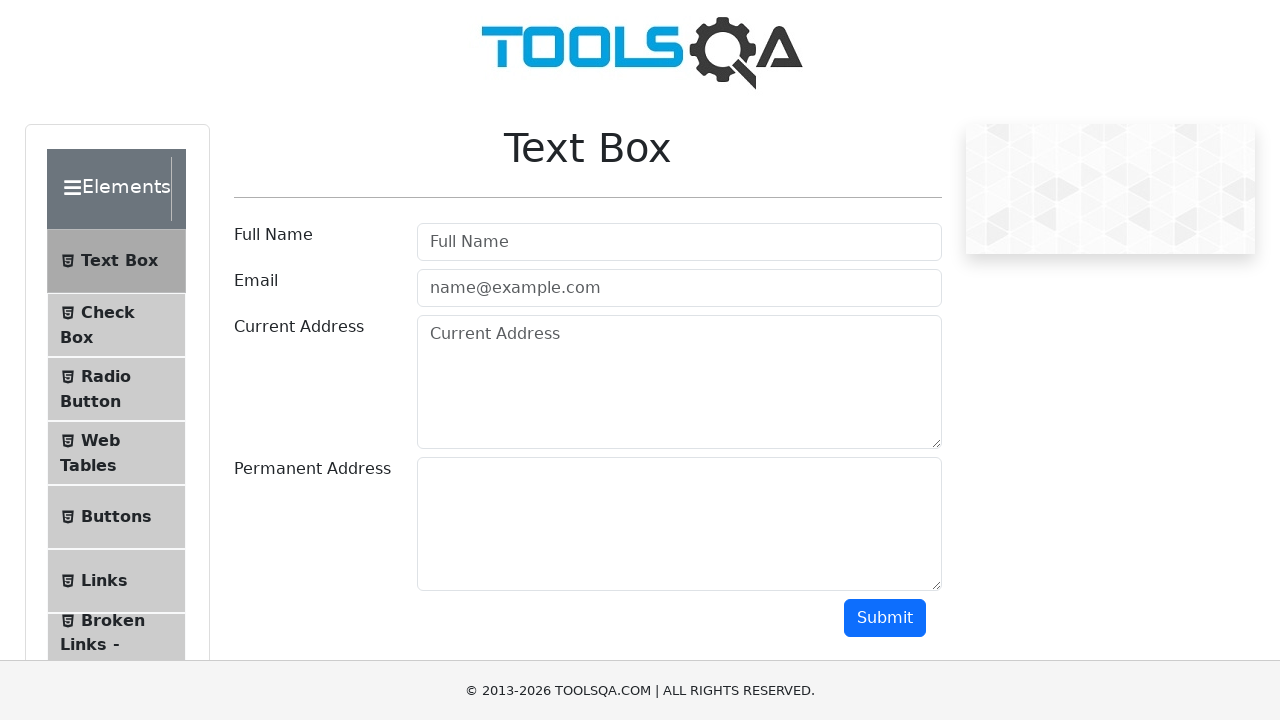

Filled full name field with 'John Doe' on #userName
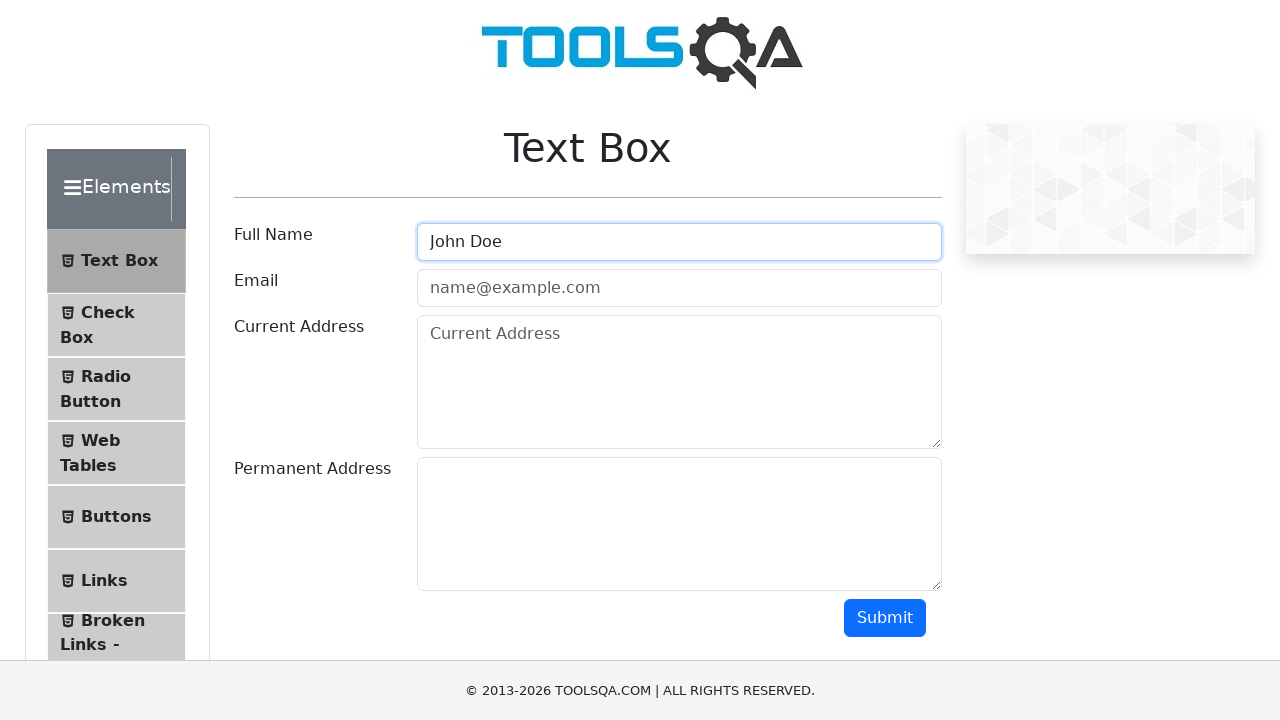

Filled email field with 'JohnDoe@gmail.com' on #userEmail
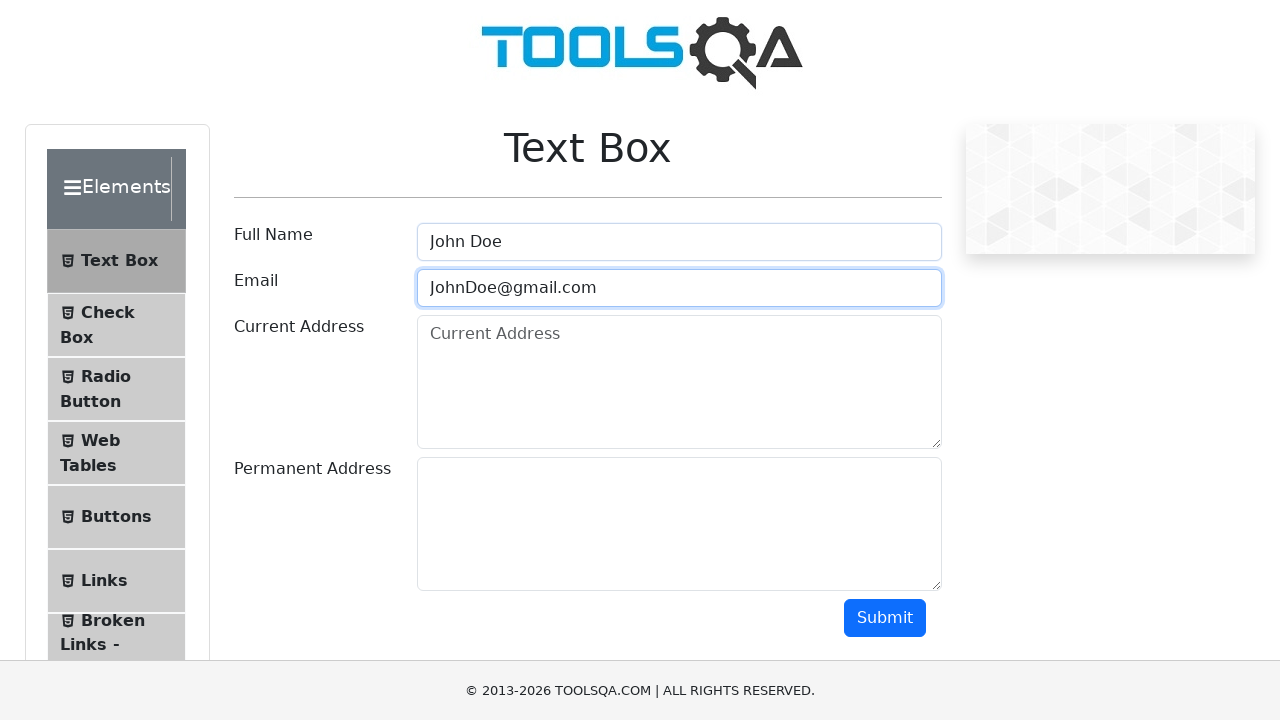

Filled current address field with 'Manasa 123' on #currentAddress
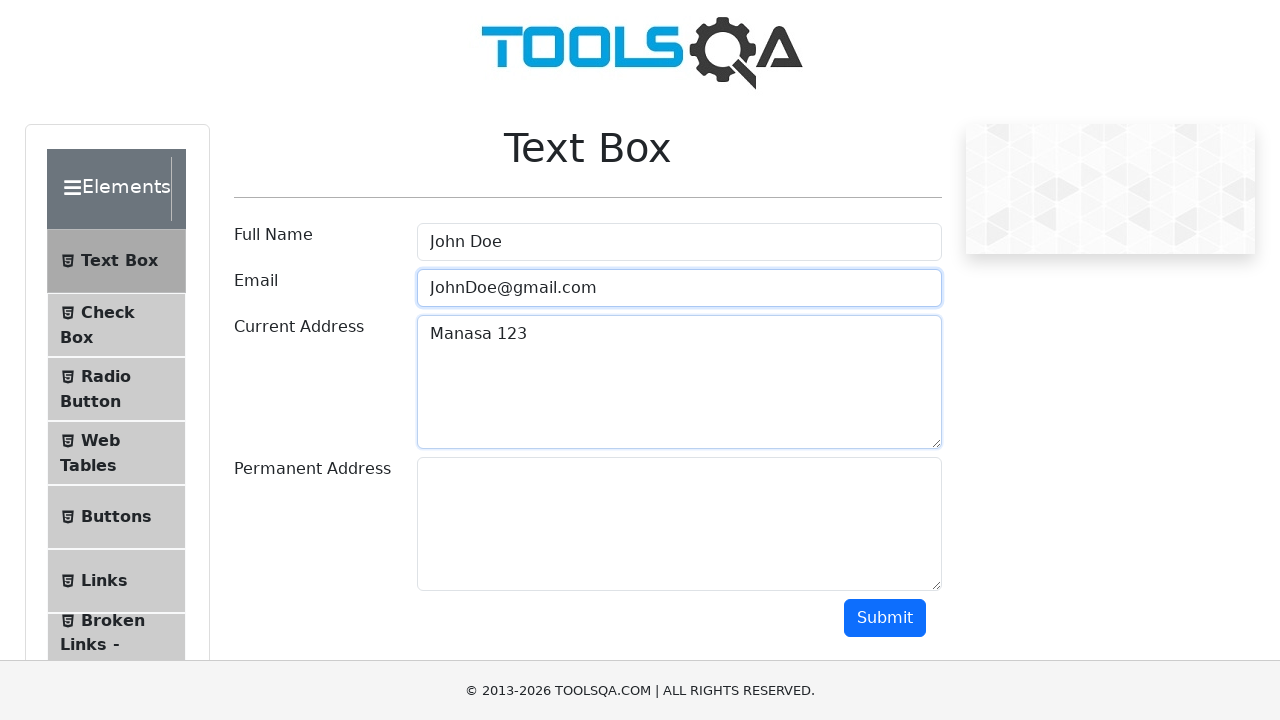

Filled permanent address field with 'Chui 123' on #permanentAddress
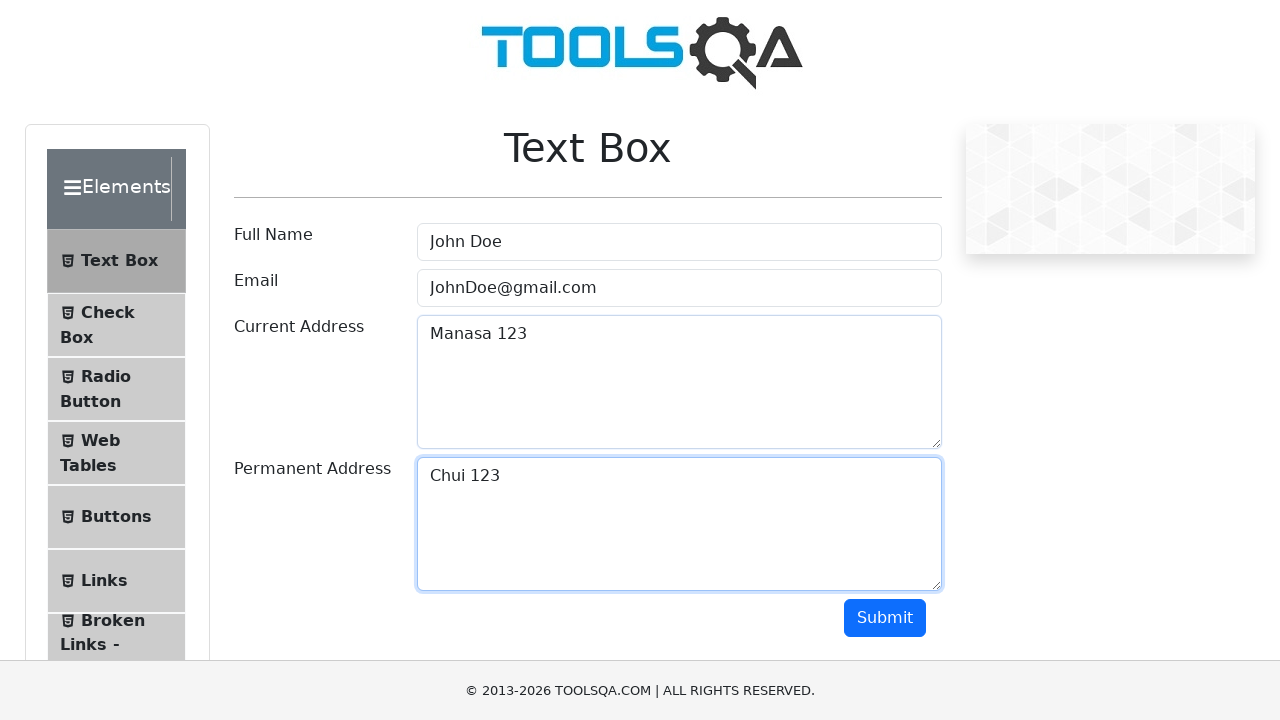

Scrolled submit button into view
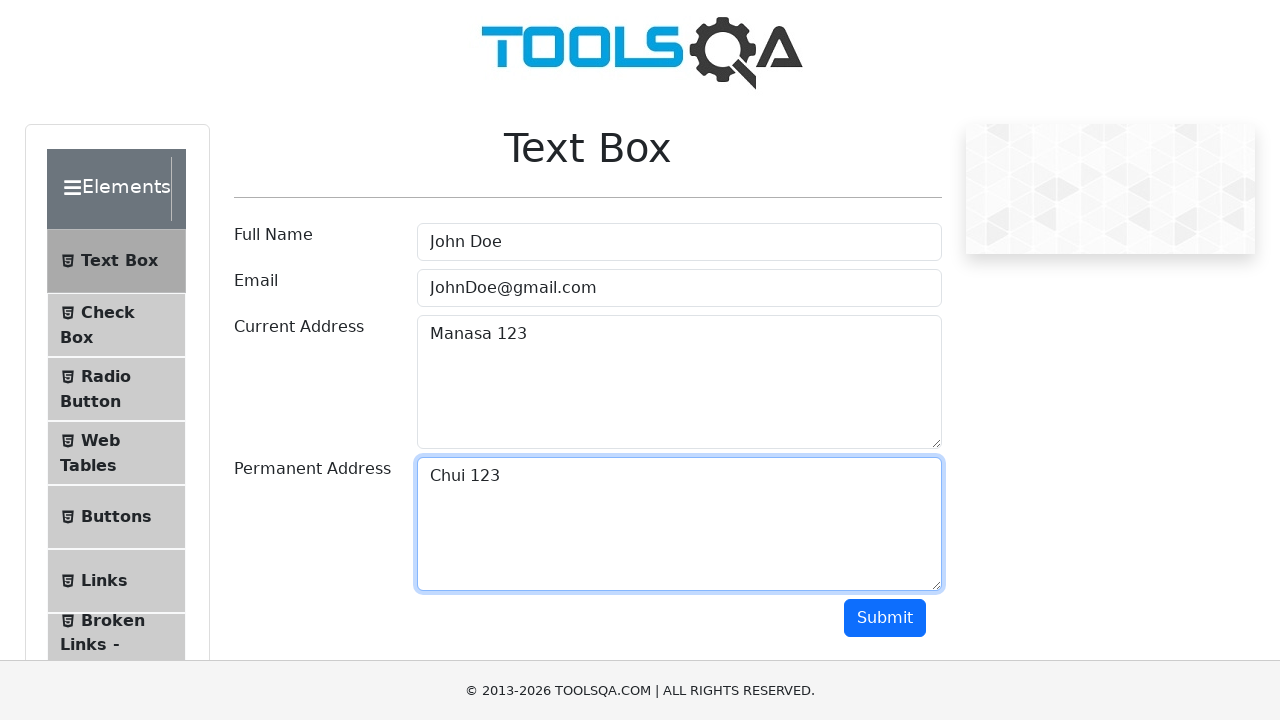

Clicked submit button to submit form at (885, 618) on #submit
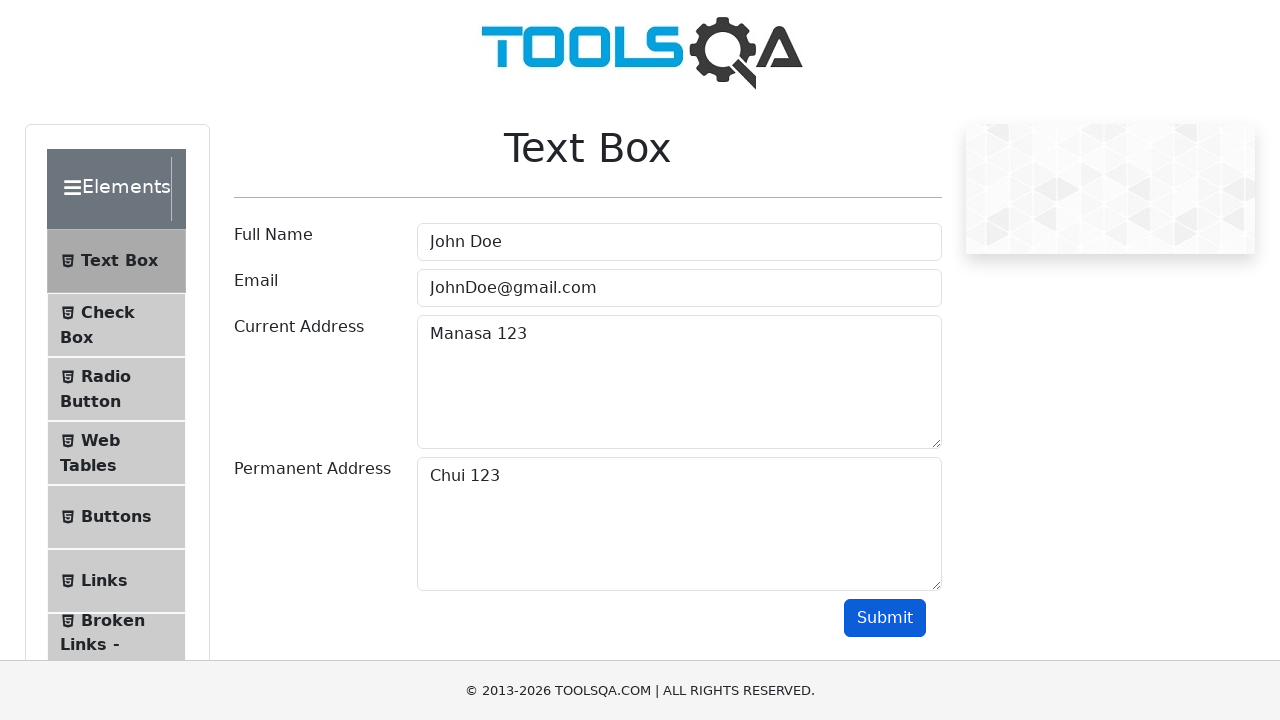

Name output field became visible after form submission
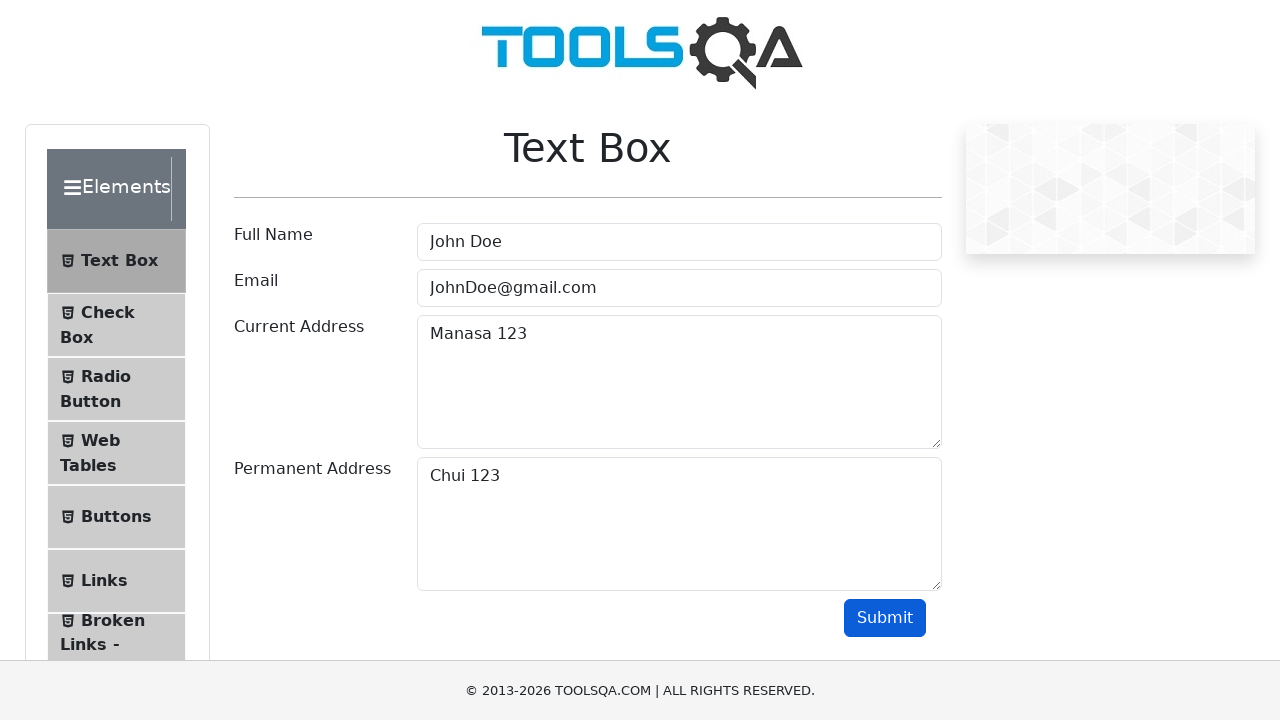

Email output field became visible after form submission
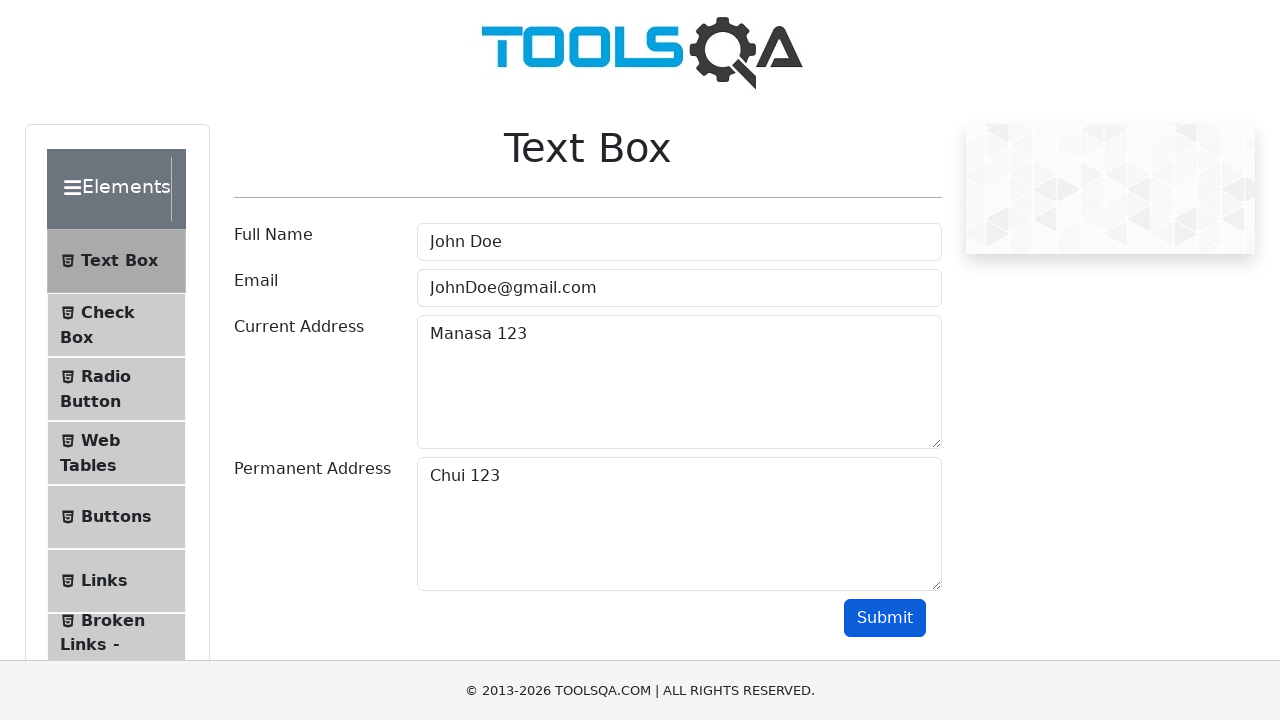

Current address output field became visible after form submission
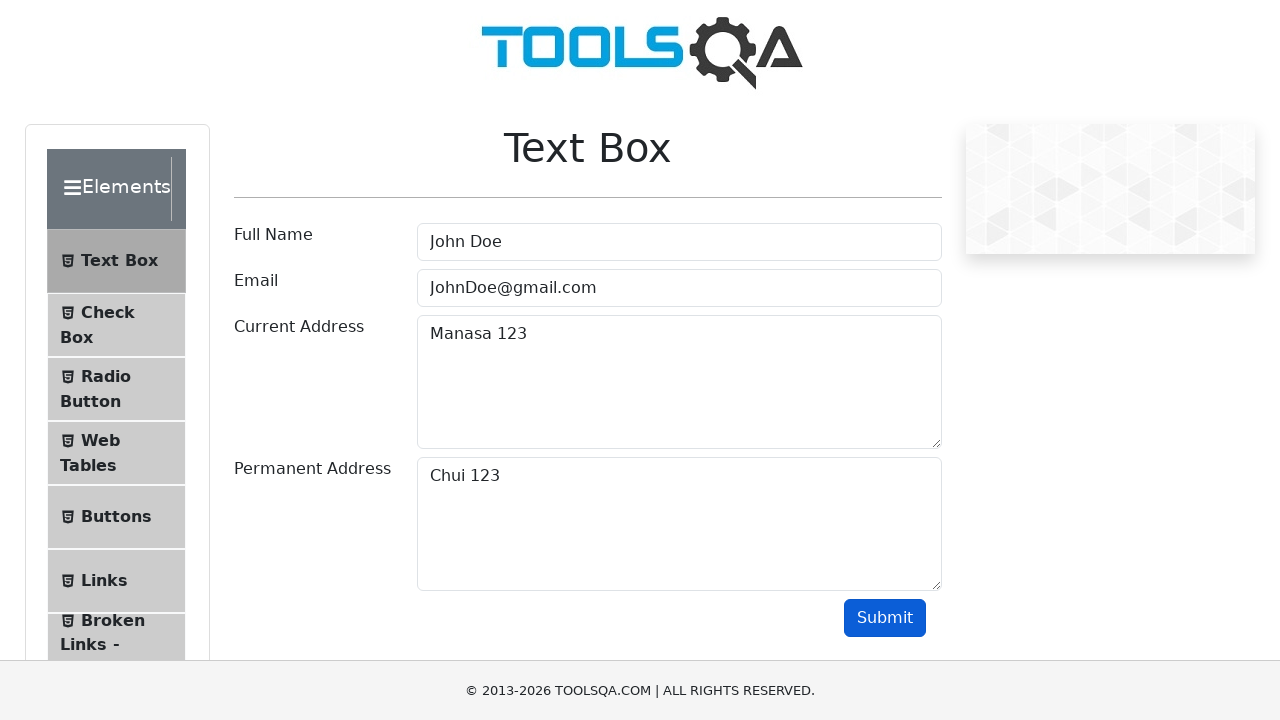

Permanent address output field became visible after form submission
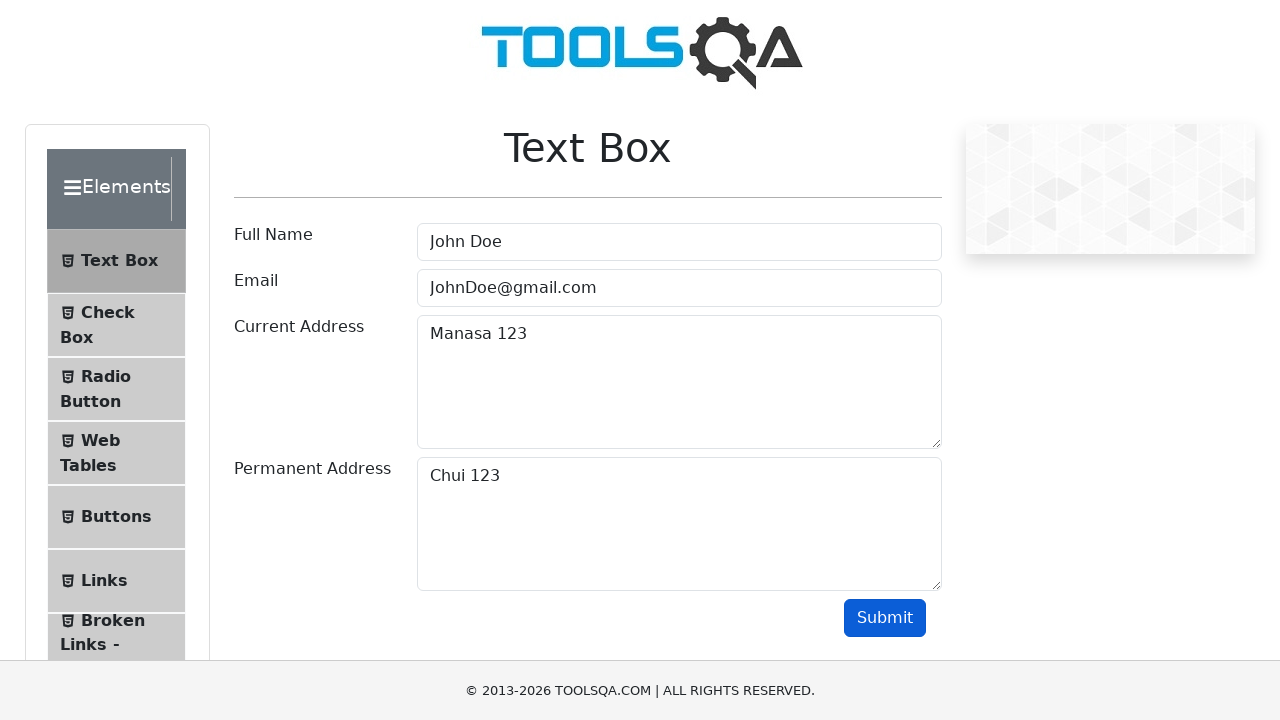

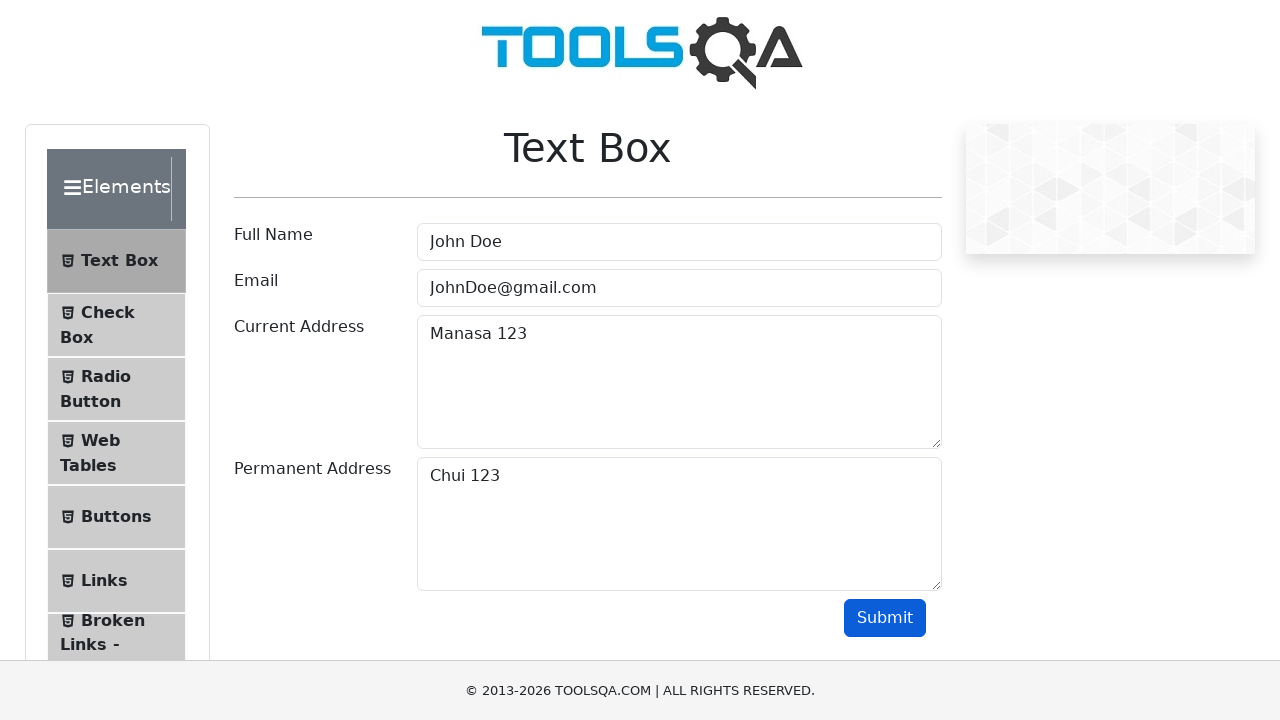